Tests alert functionality by entering a name, triggering an alert, and accepting it

Starting URL: https://rahulshettyacademy.com/AutomationPractice/

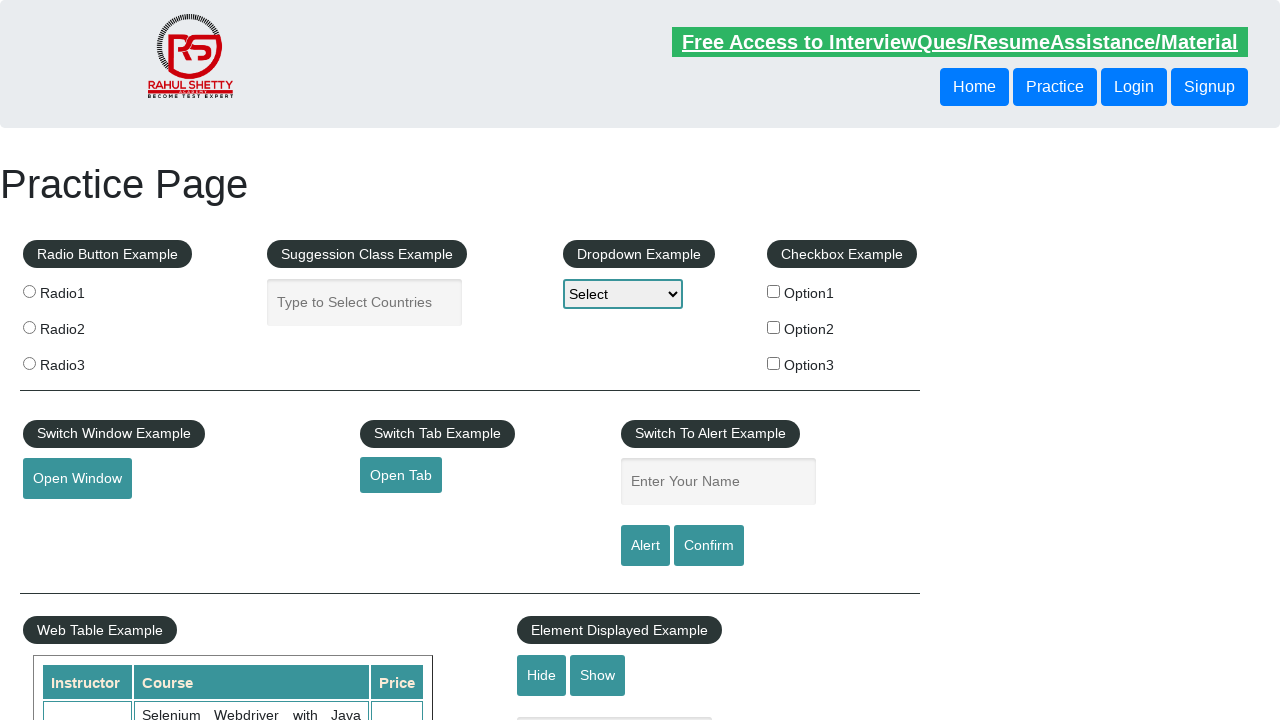

Filled name field with 'Hend' on #name
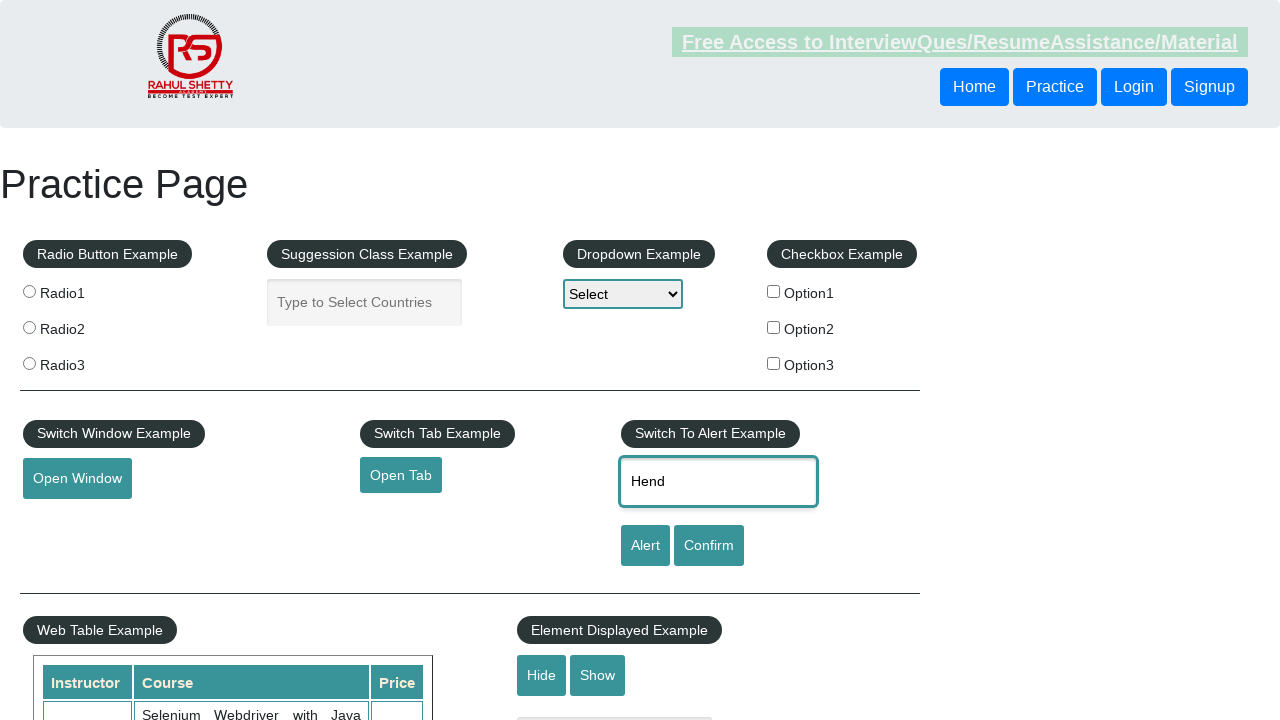

Clicked alert button to trigger alert dialog at (645, 546) on #alertbtn
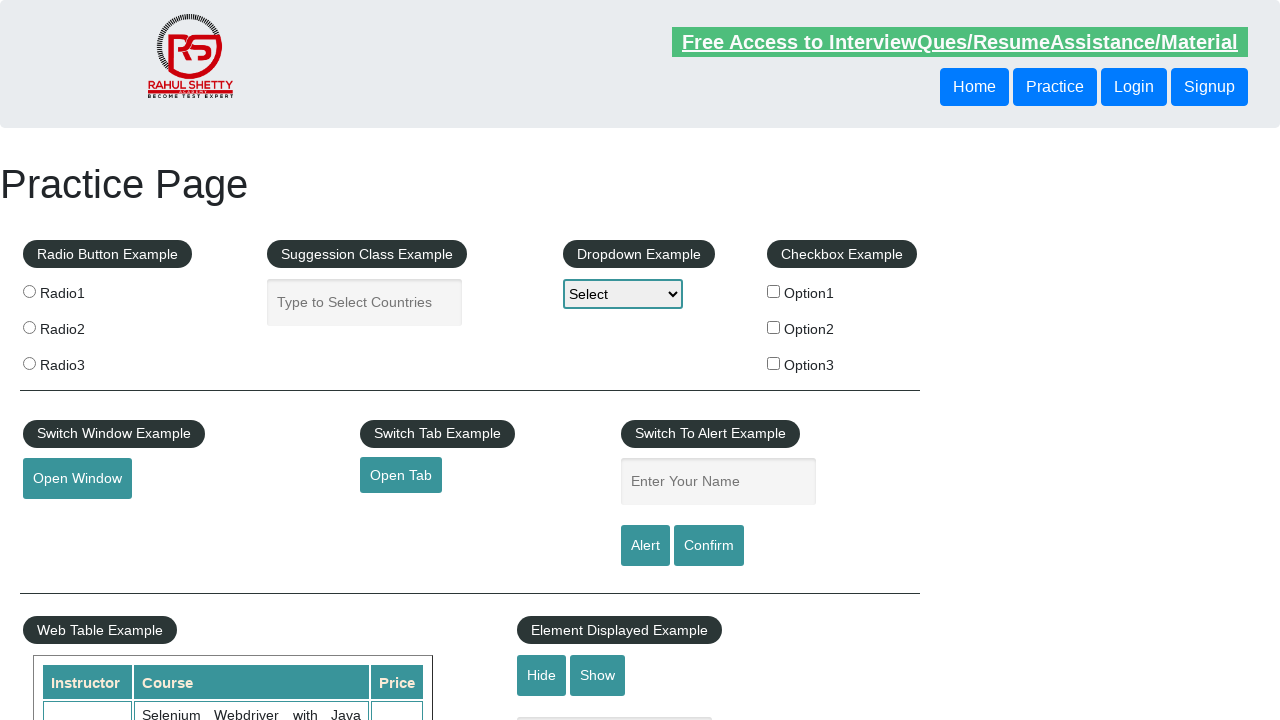

Set up dialog handler to accept alert
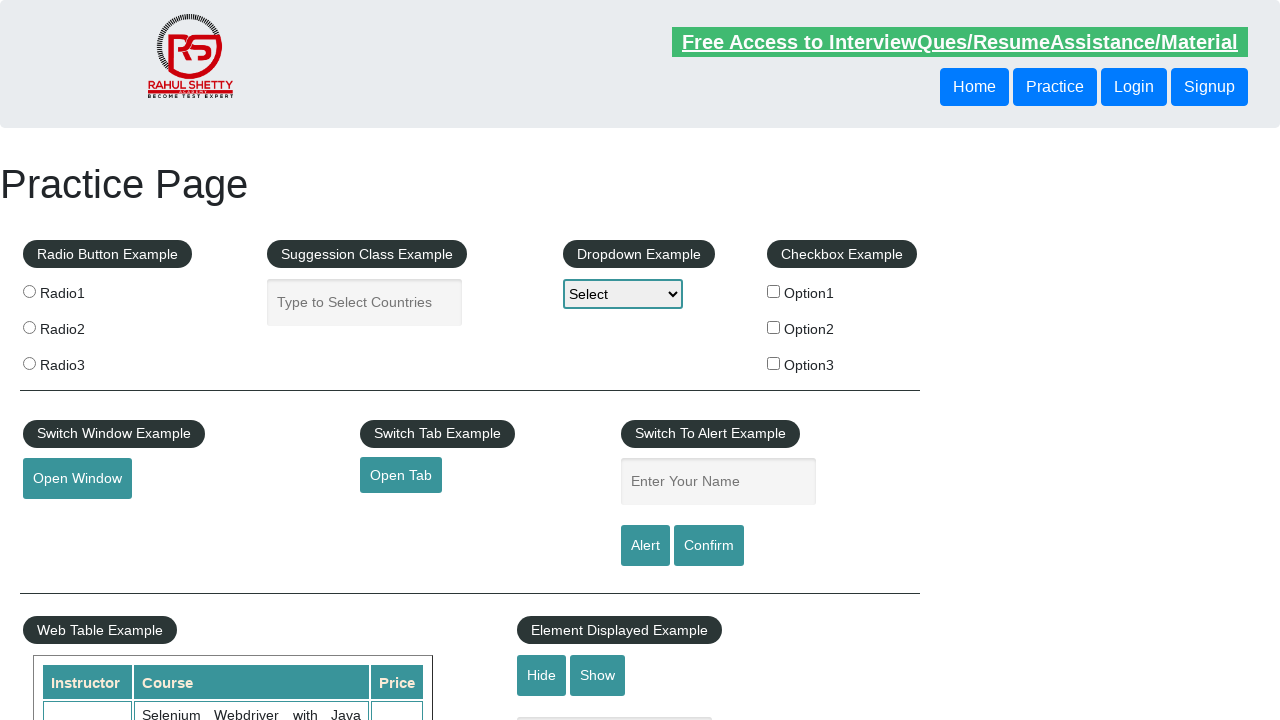

Waited for alert processing to complete
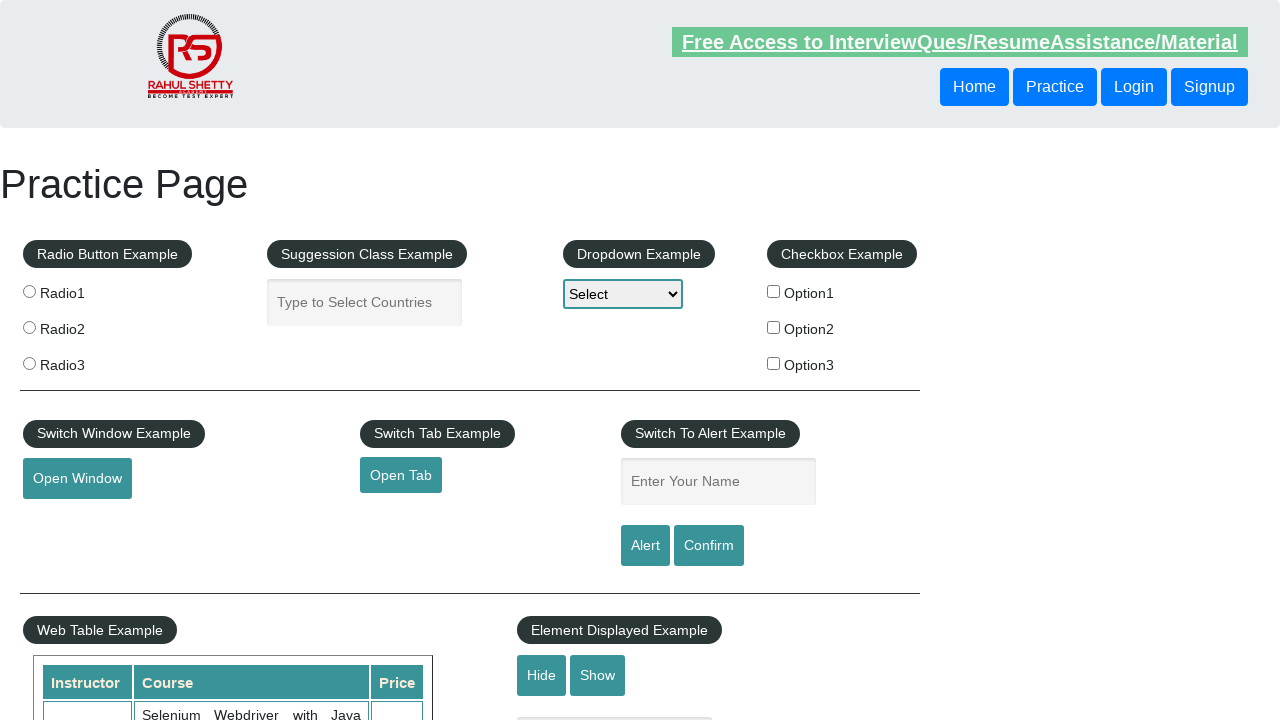

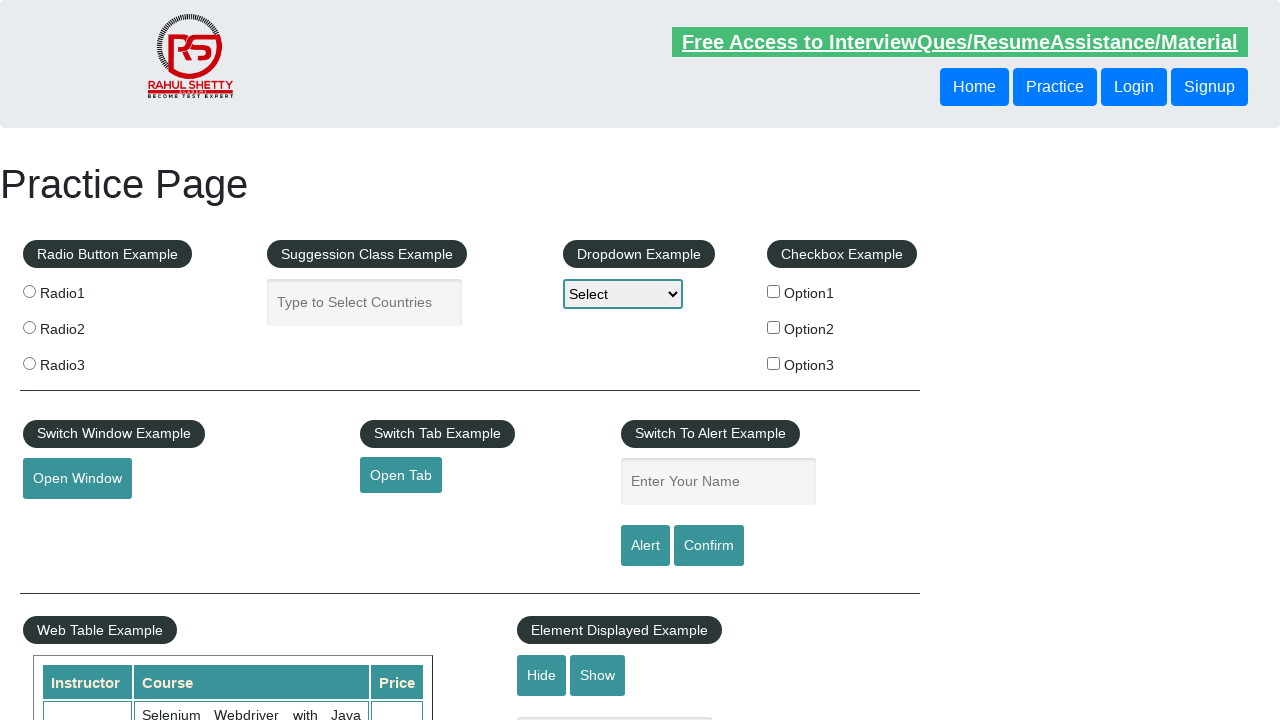